Opens a new browser tab, navigates to a different page in that tab, and verifies there are 2 window handles open.

Starting URL: https://the-internet.herokuapp.com/windows

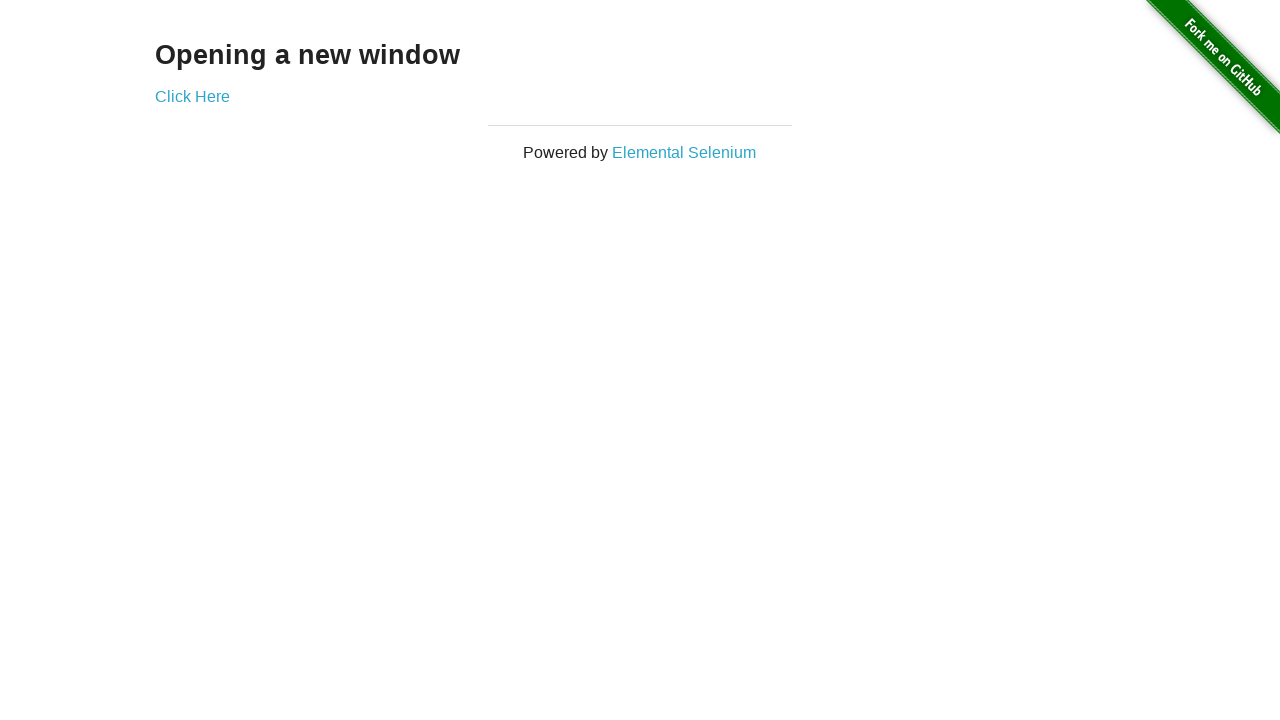

Opened a new browser tab
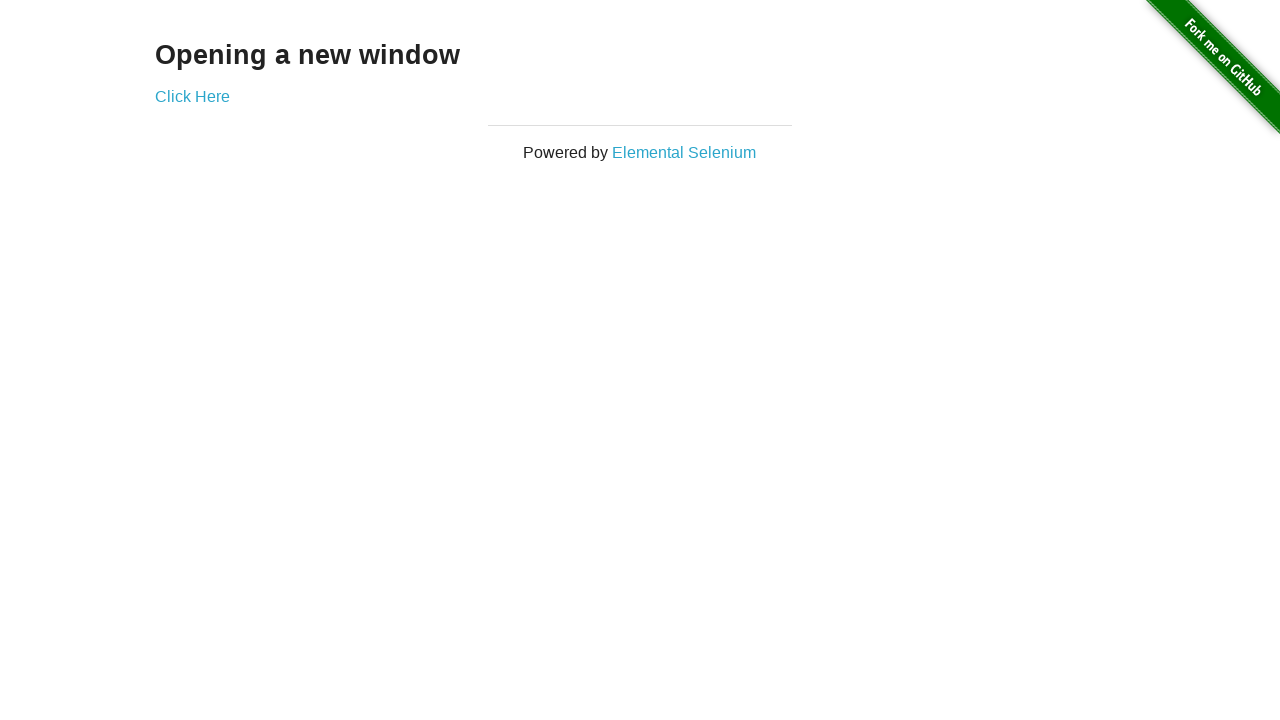

Navigated new tab to https://the-internet.herokuapp.com/typos
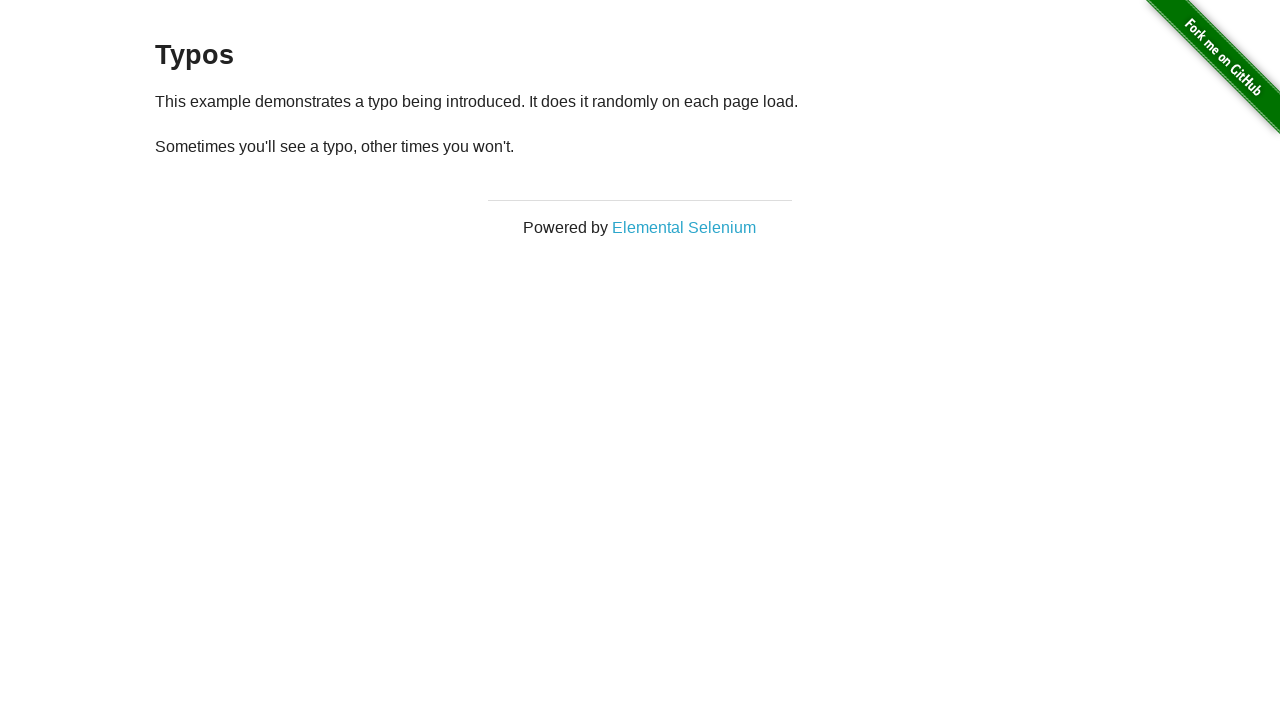

Verified that 2 browser tabs are open
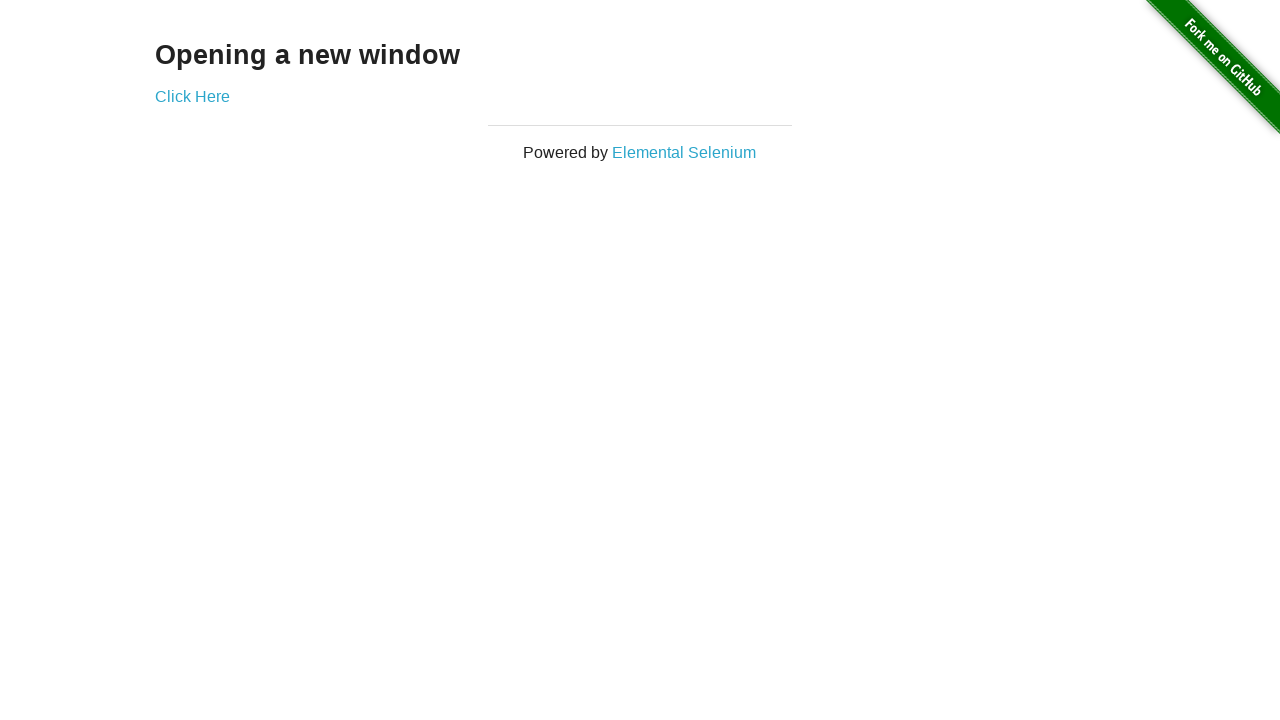

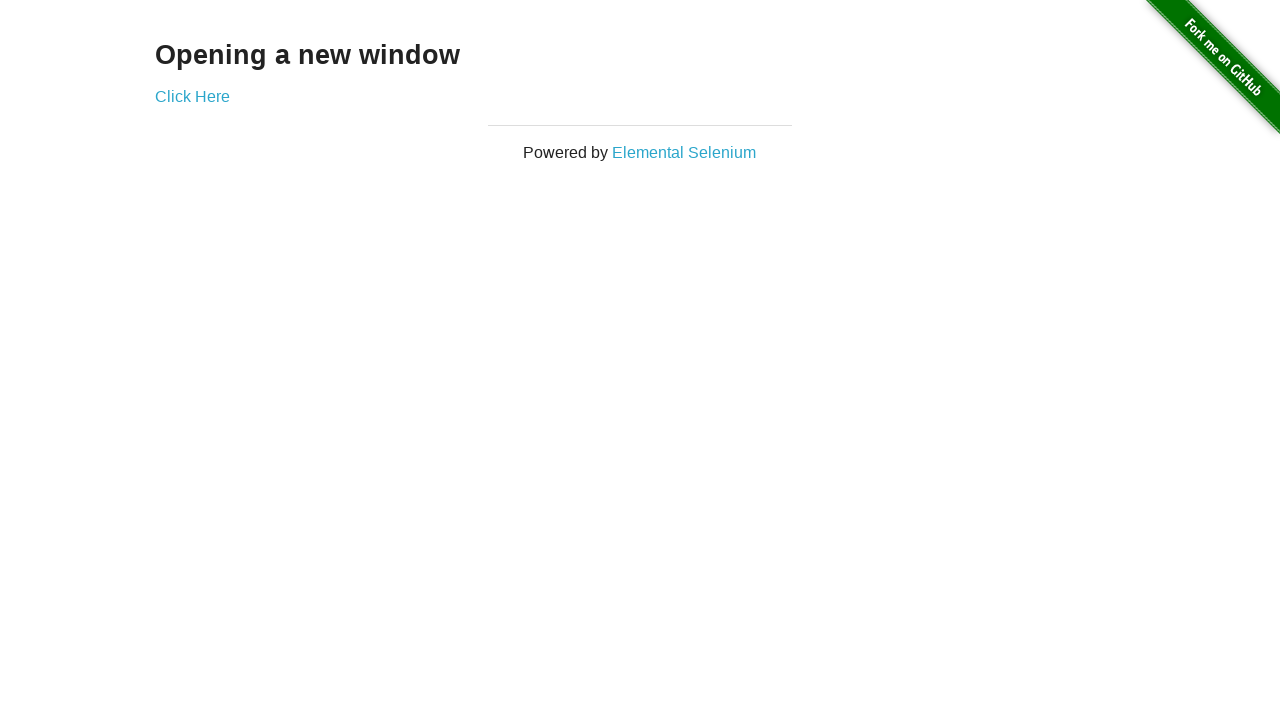